Tests alert dialog handling with OK and Cancel buttons by triggering alerts and accepting/dismissing them

Starting URL: http://demo.automationtesting.in/Alerts.html

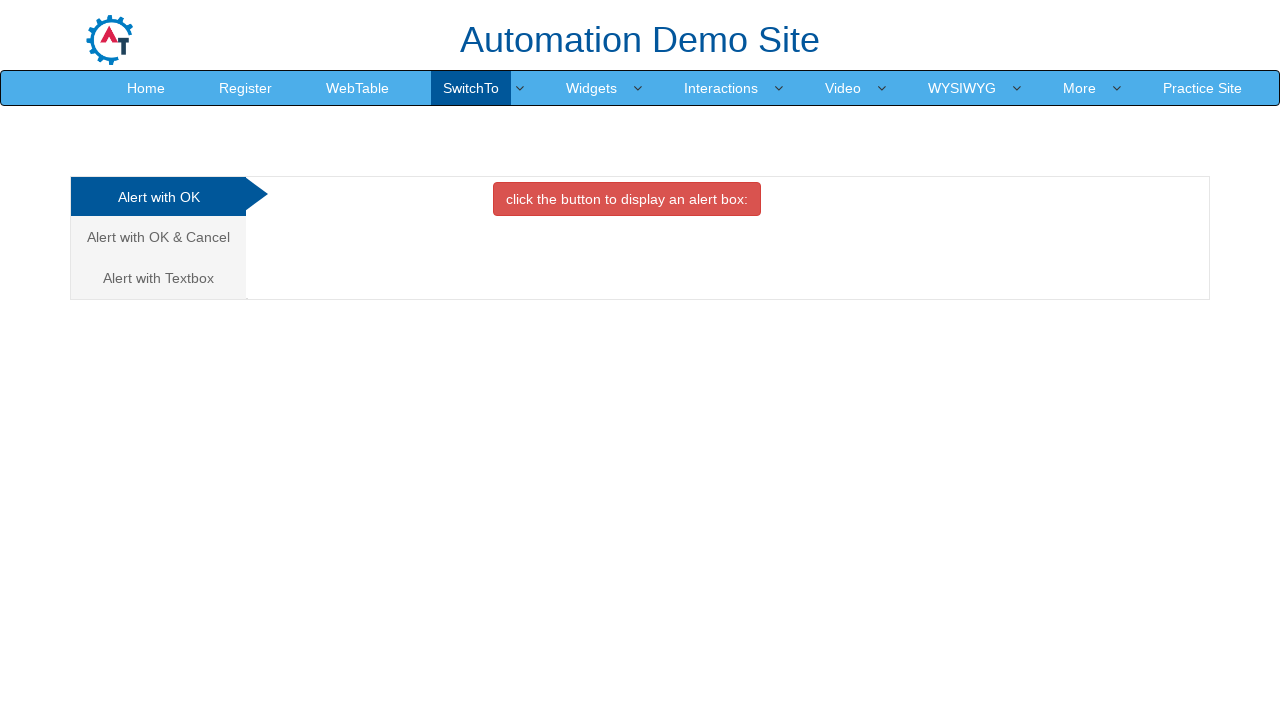

Clicked on Alert with OK & Cancel tab at (158, 237) on xpath=/html/body/div[1]/div/div/div/div[1]/ul/li[2]/a
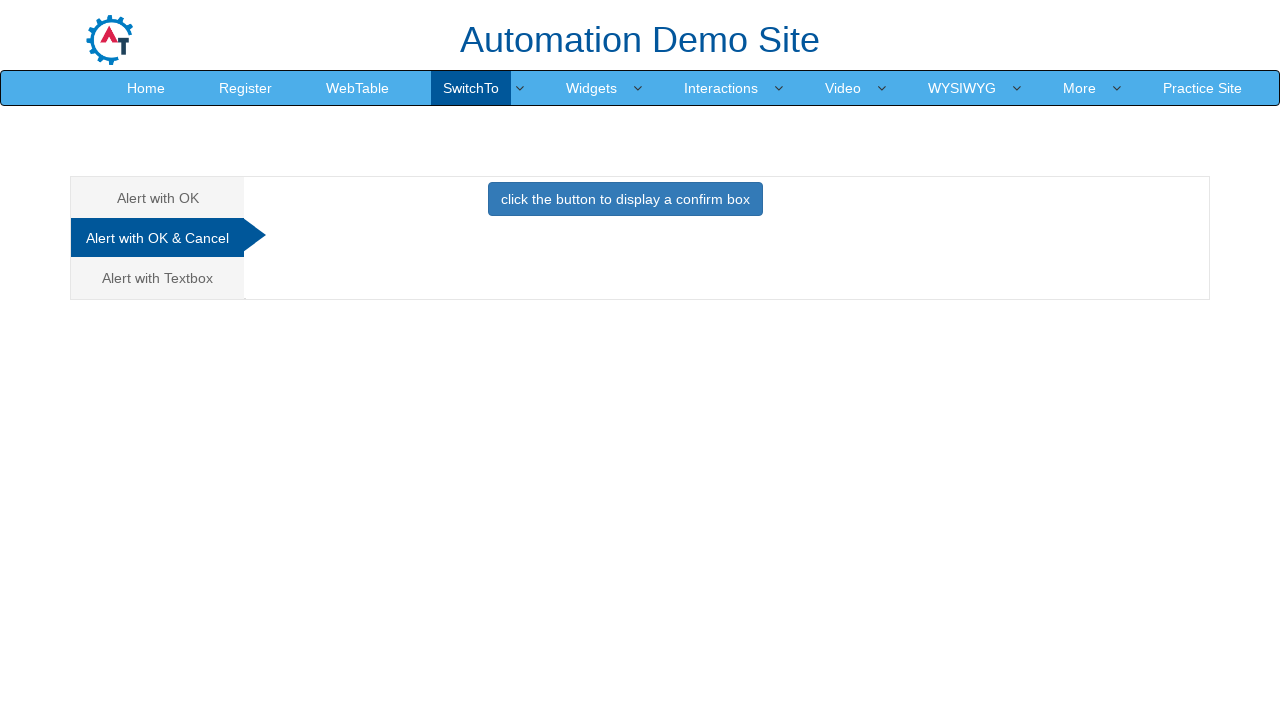

Clicked button to trigger alert at (625, 199) on xpath=//*[@id='CancelTab']/button
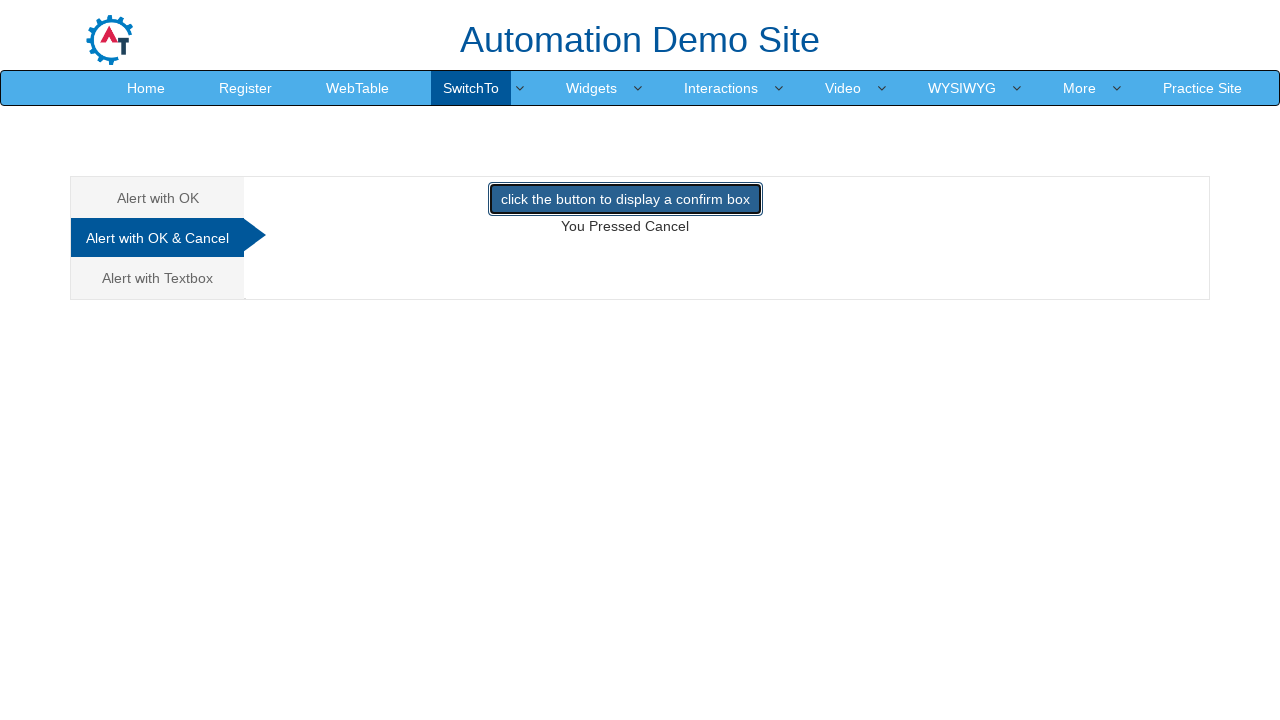

Set up dialog handler to accept alerts
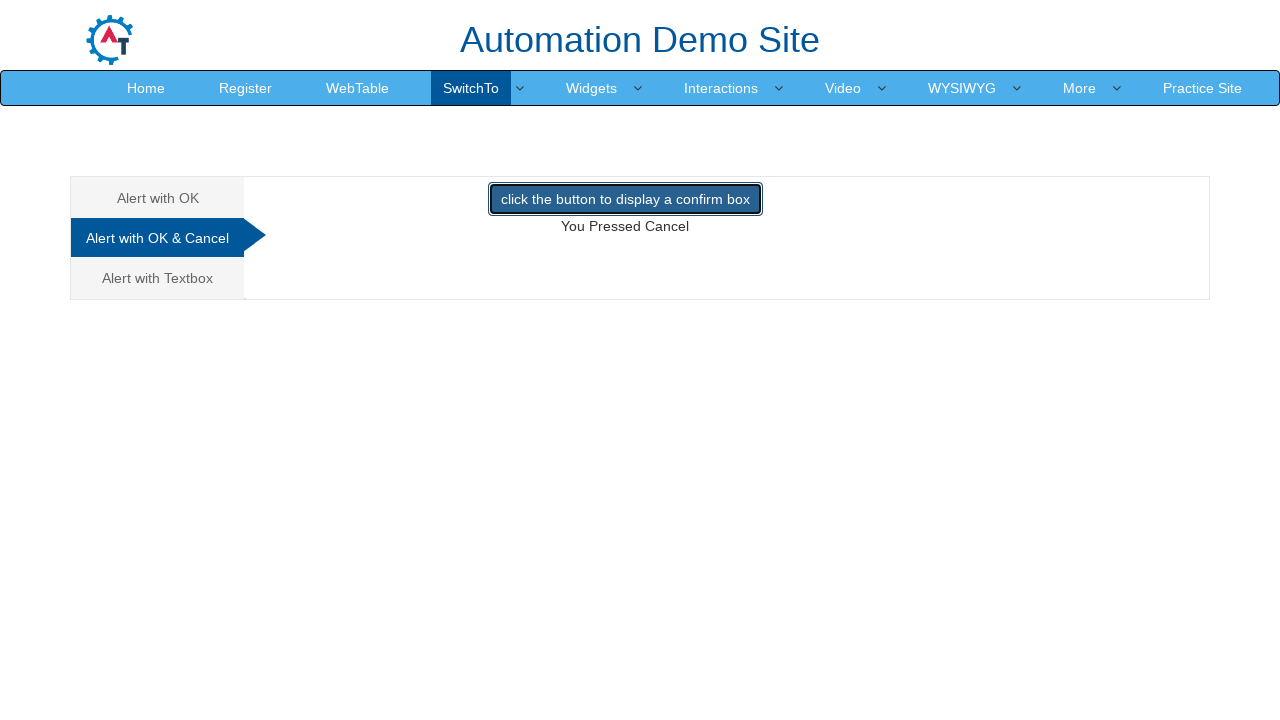

Triggered alert and accepted OK button at (625, 199) on xpath=//*[@id='CancelTab']/button
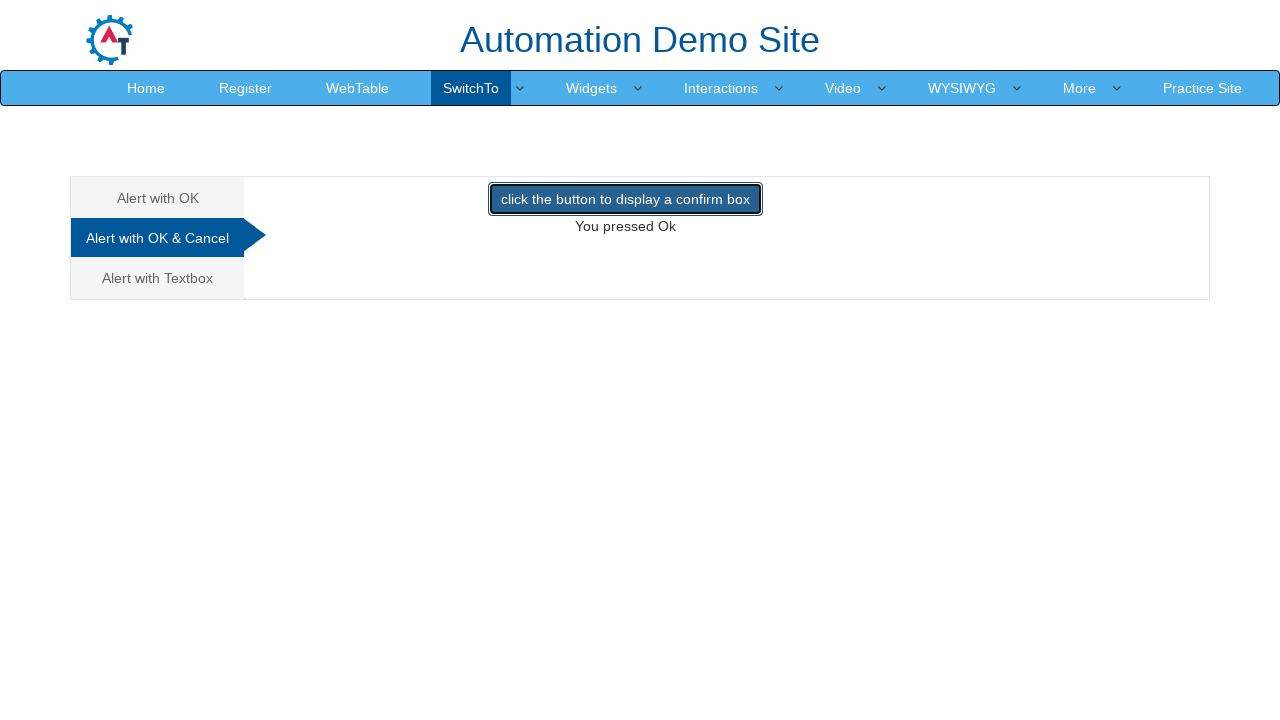

Set up dialog handler to dismiss alerts
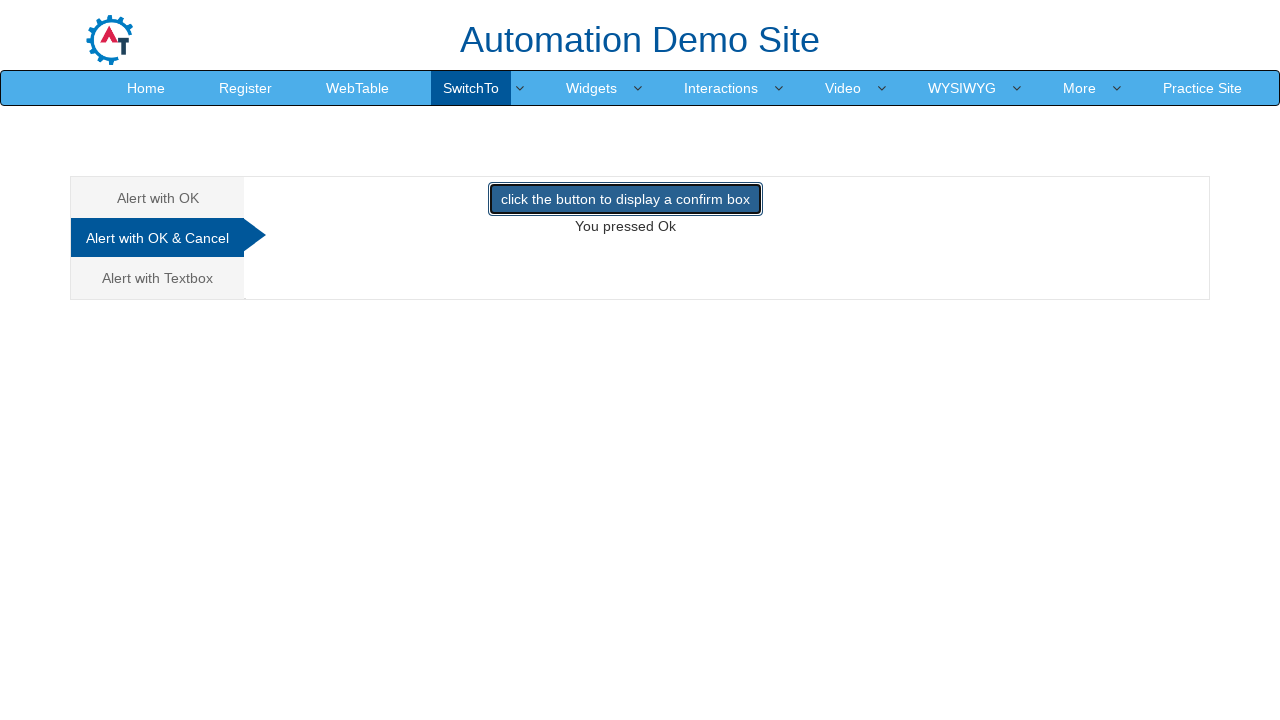

Triggered alert and dismissed Cancel button at (625, 199) on xpath=//*[@id='CancelTab']/button
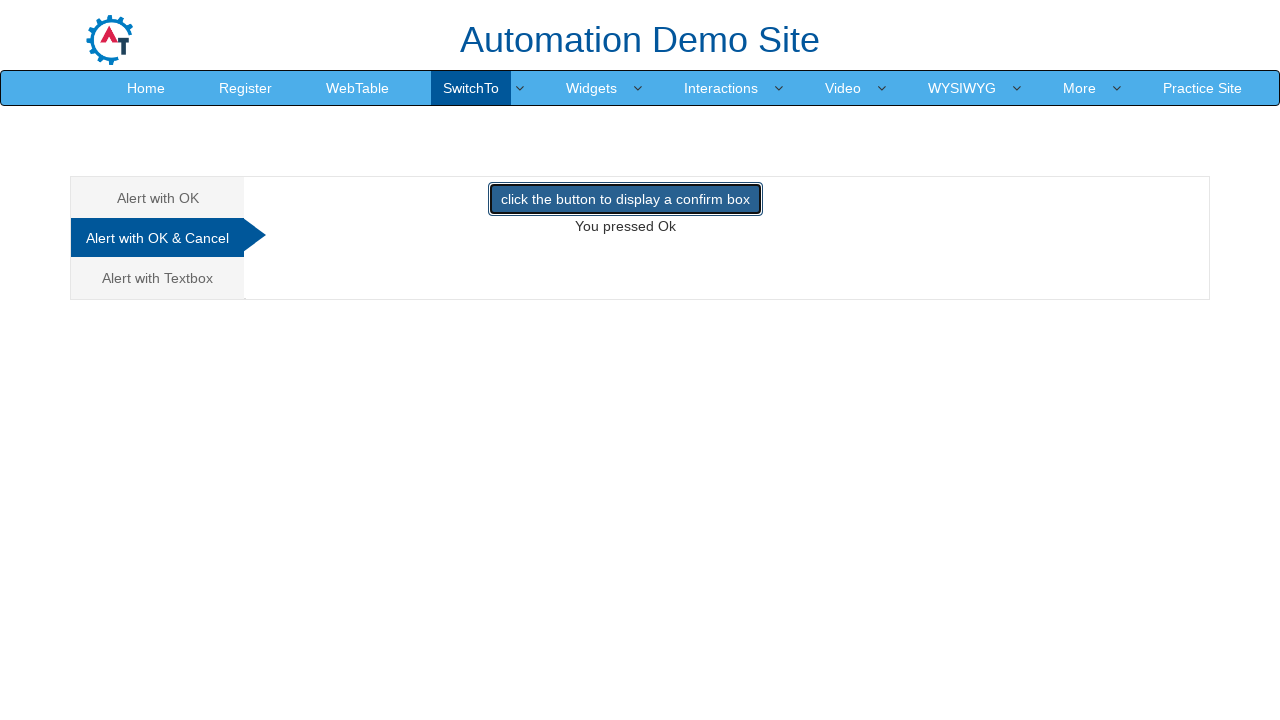

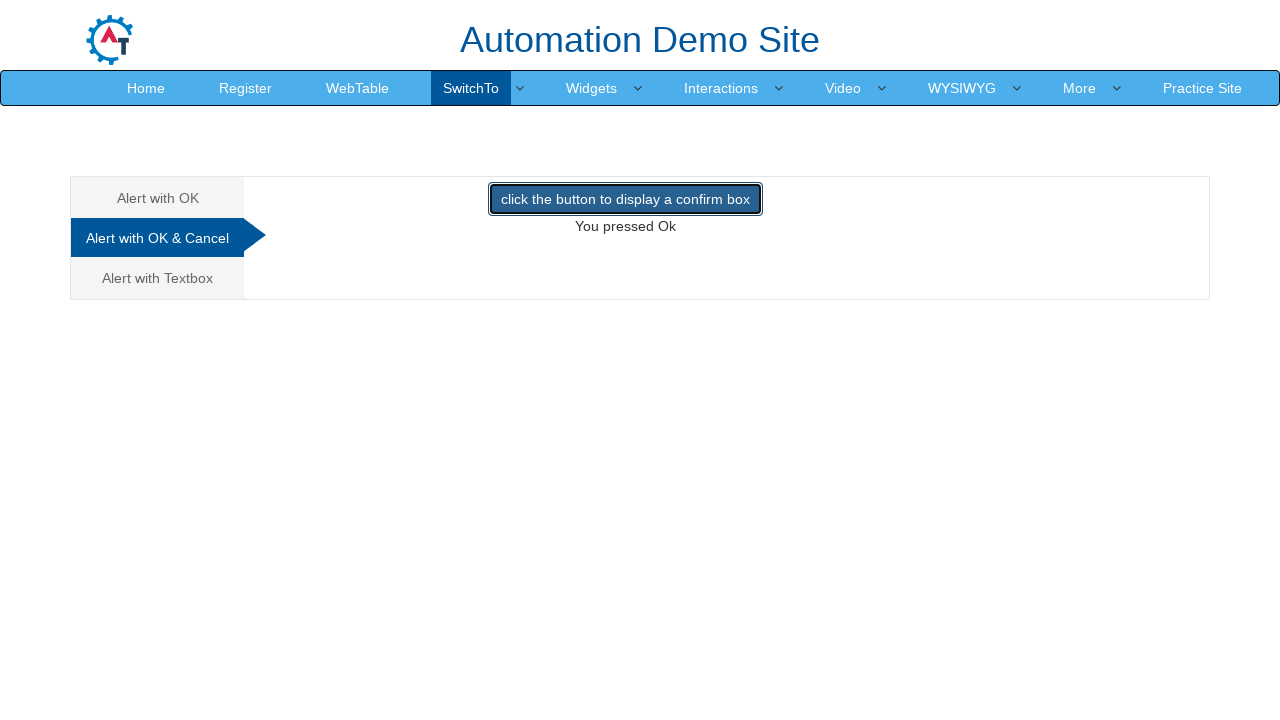